Tests explicit wait functionality by waiting for a link to become clickable and then clicking it

Starting URL: http://seleniumautomationpractice.blogspot.com/2017/10/waitcommands.html

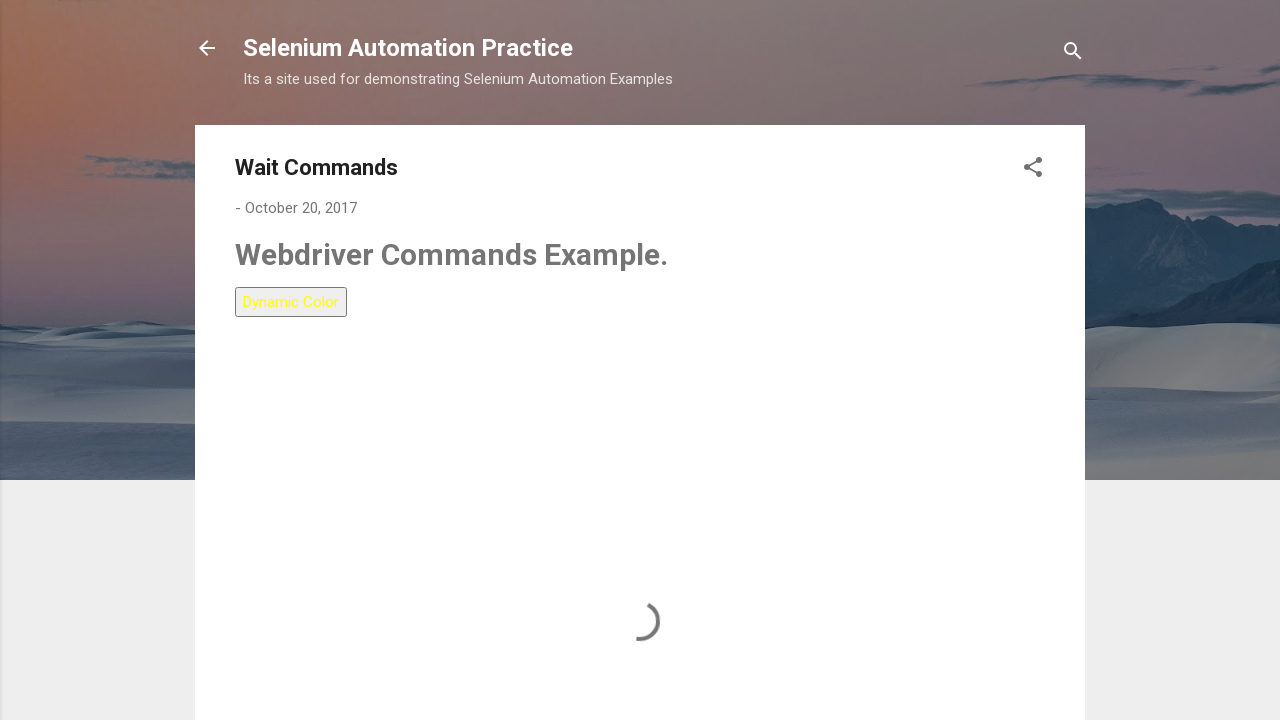

Navigated to wait commands practice page
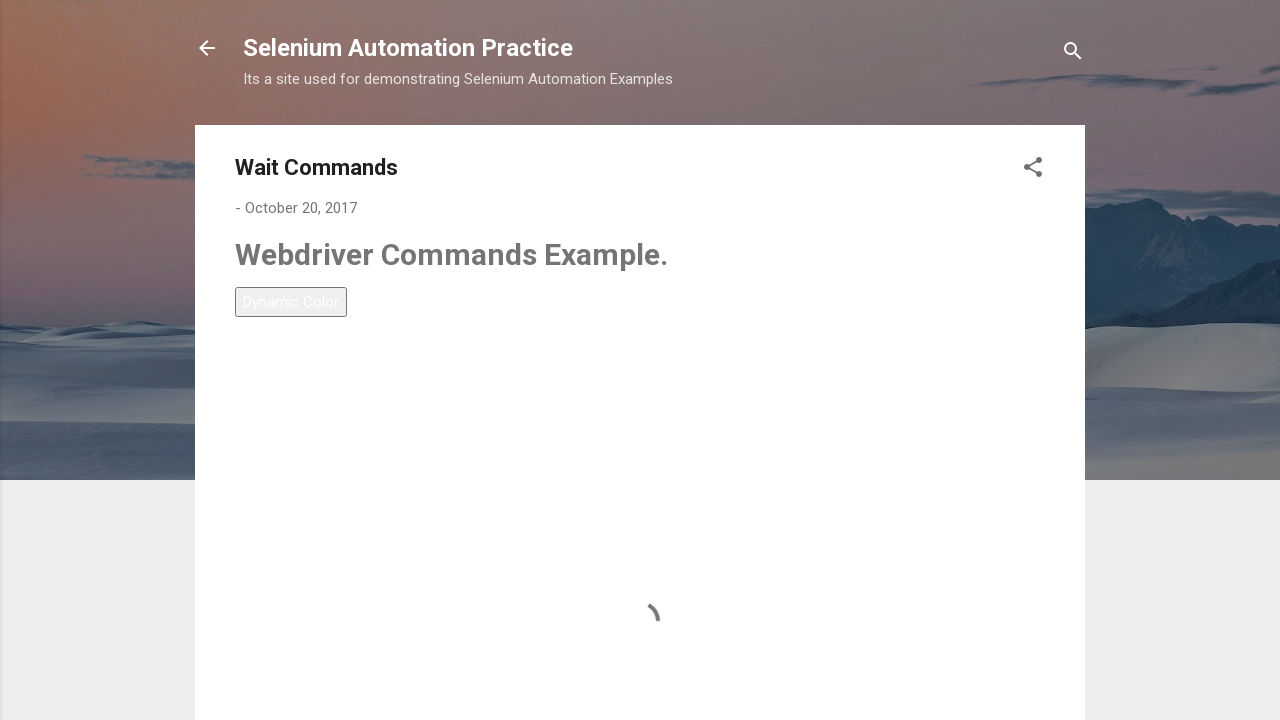

Waited for LinkText-5 link to become available
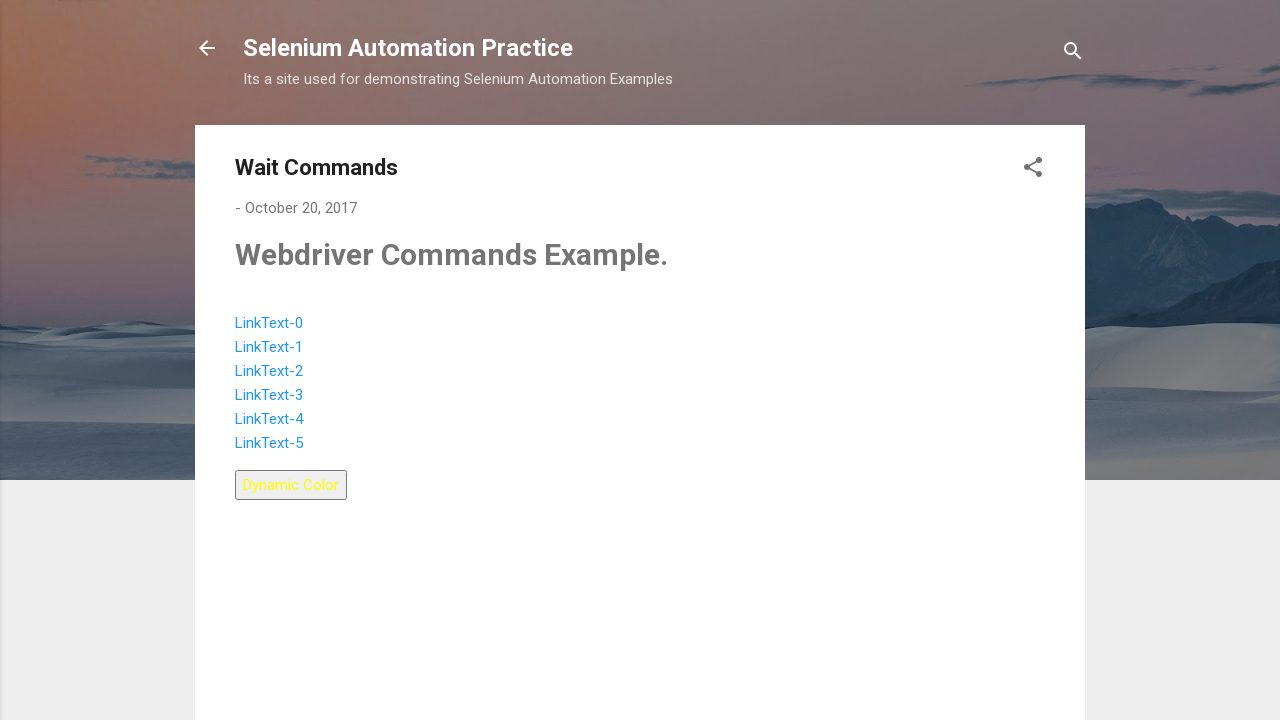

Clicked LinkText-5 link when it became clickable at (269, 443) on a:has-text('LinkText-5')
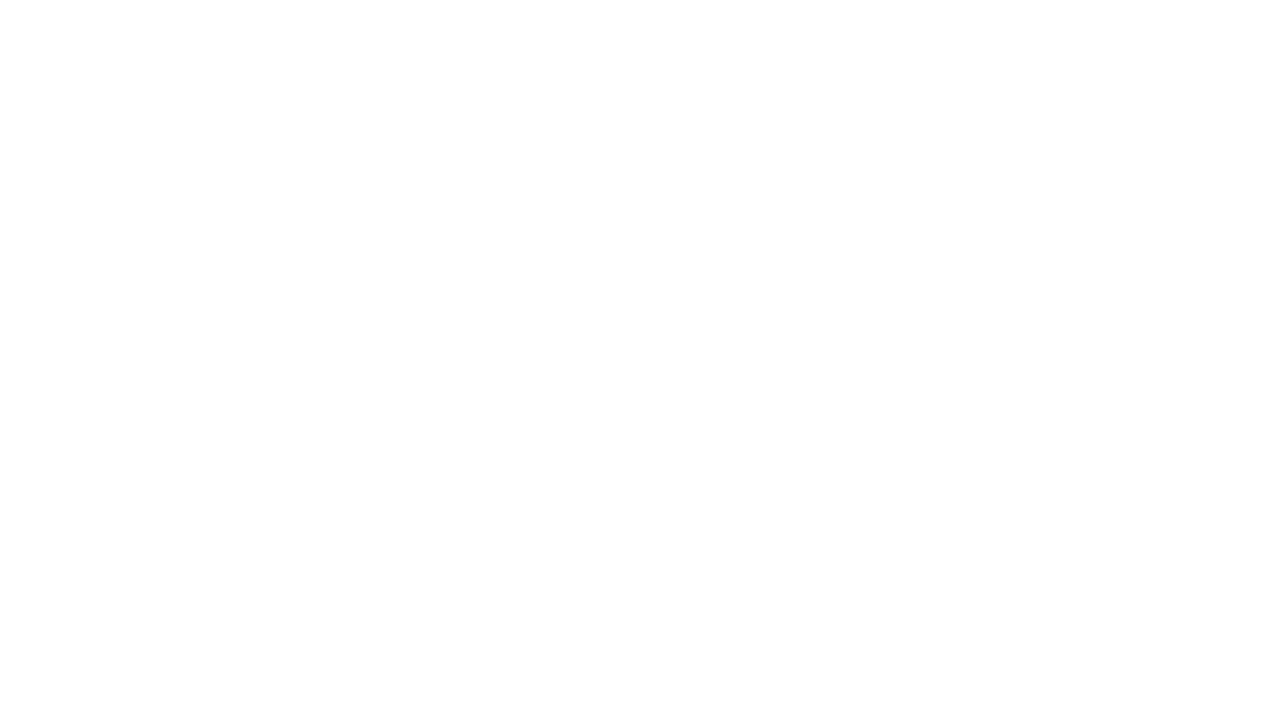

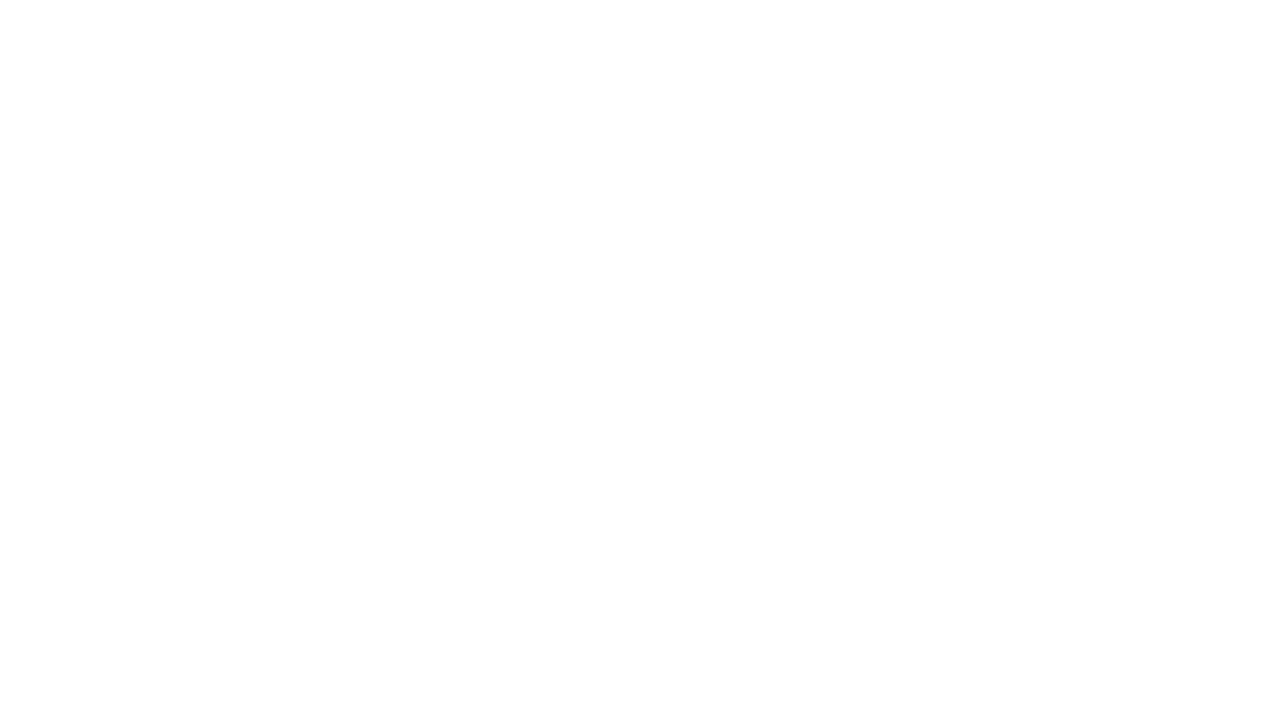